Tests marking individual todo items as complete by checking their checkboxes

Starting URL: https://demo.playwright.dev/todomvc

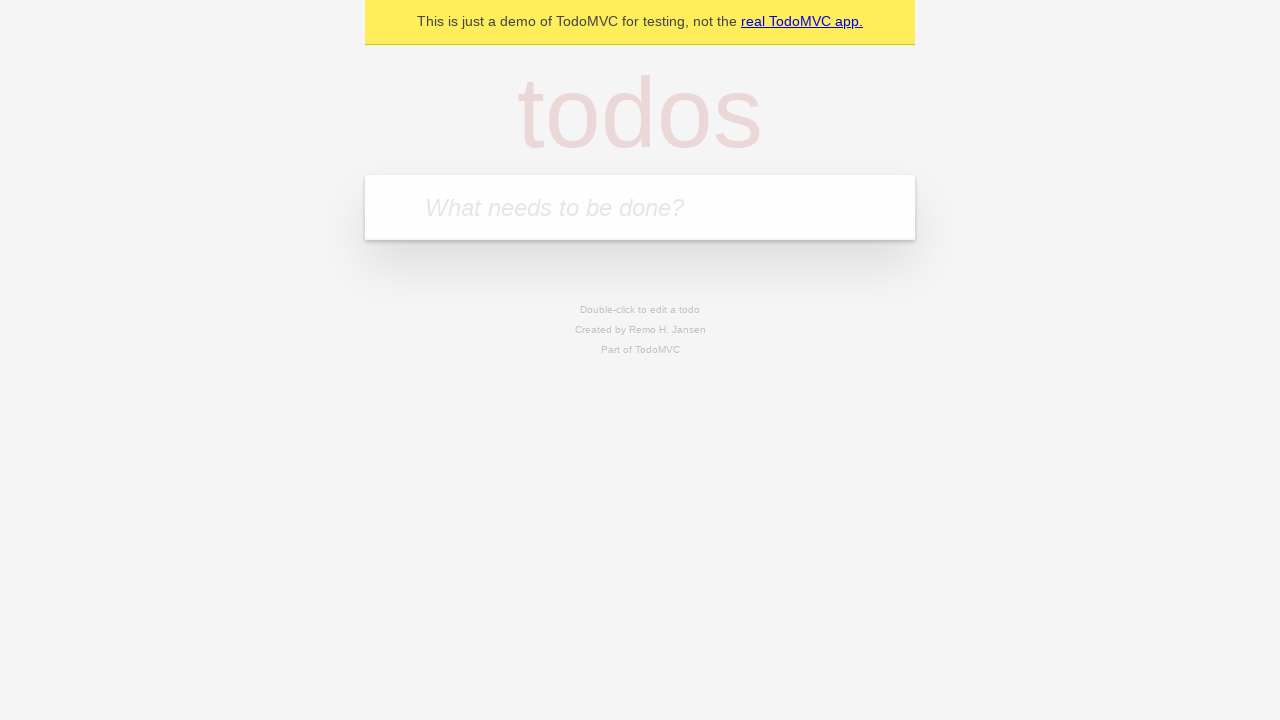

Filled todo input with 'buy some cheese' on internal:attr=[placeholder="What needs to be done?"i]
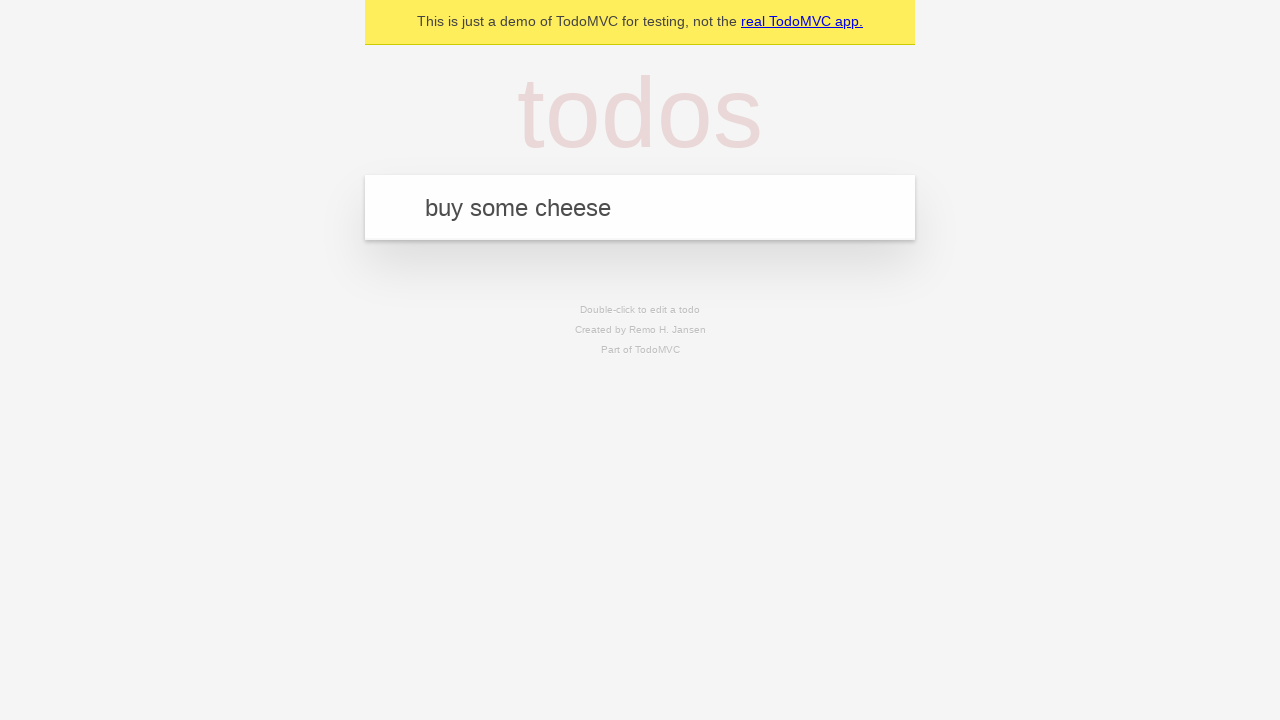

Pressed Enter to create todo item 'buy some cheese' on internal:attr=[placeholder="What needs to be done?"i]
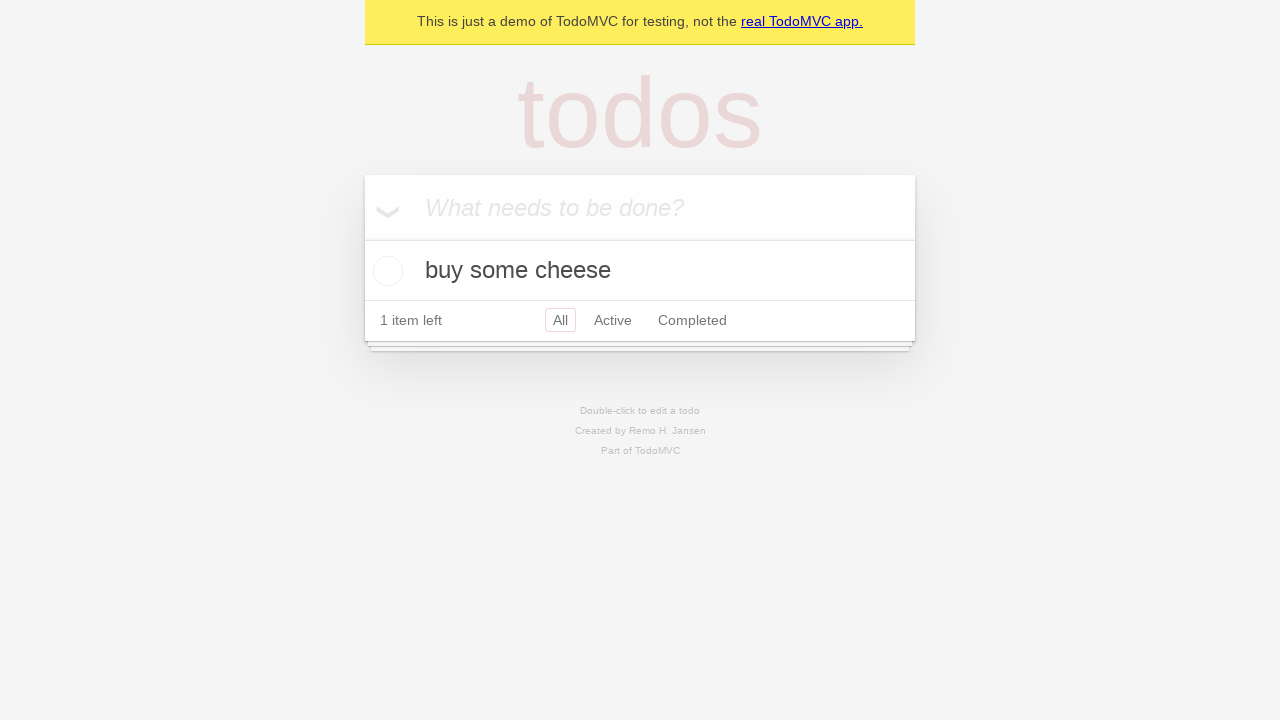

Filled todo input with 'feed the cat' on internal:attr=[placeholder="What needs to be done?"i]
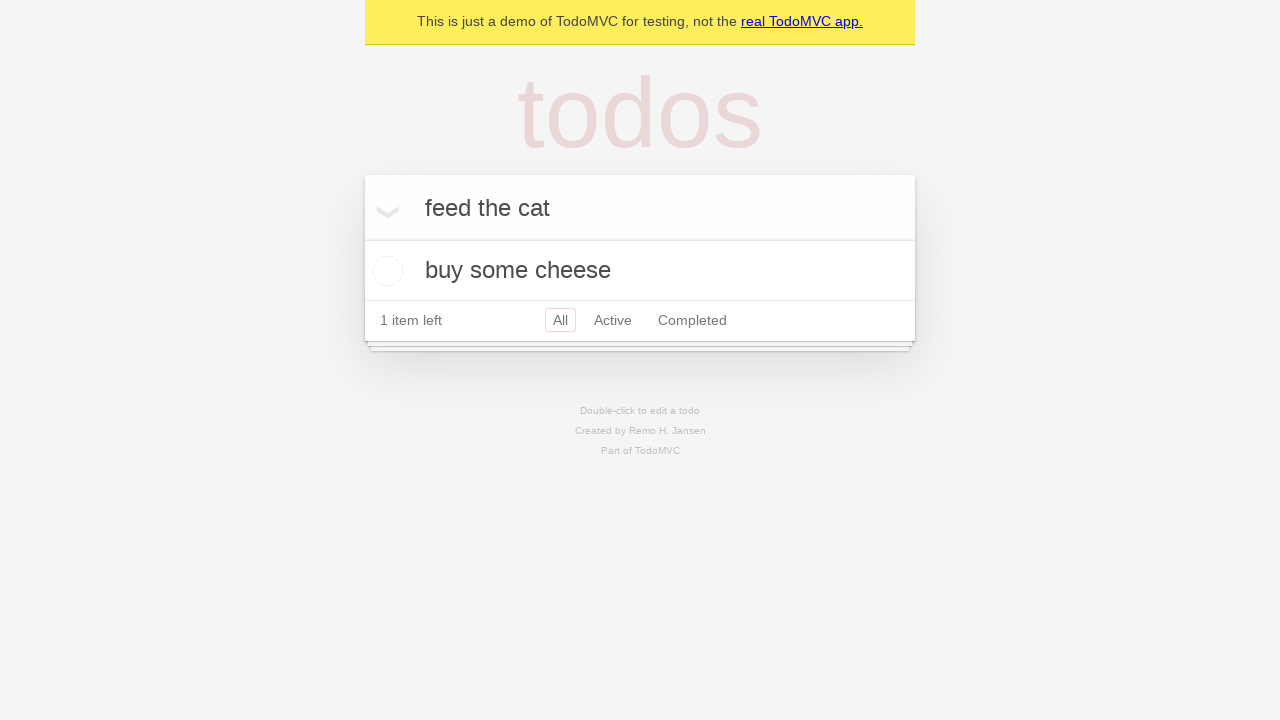

Pressed Enter to create todo item 'feed the cat' on internal:attr=[placeholder="What needs to be done?"i]
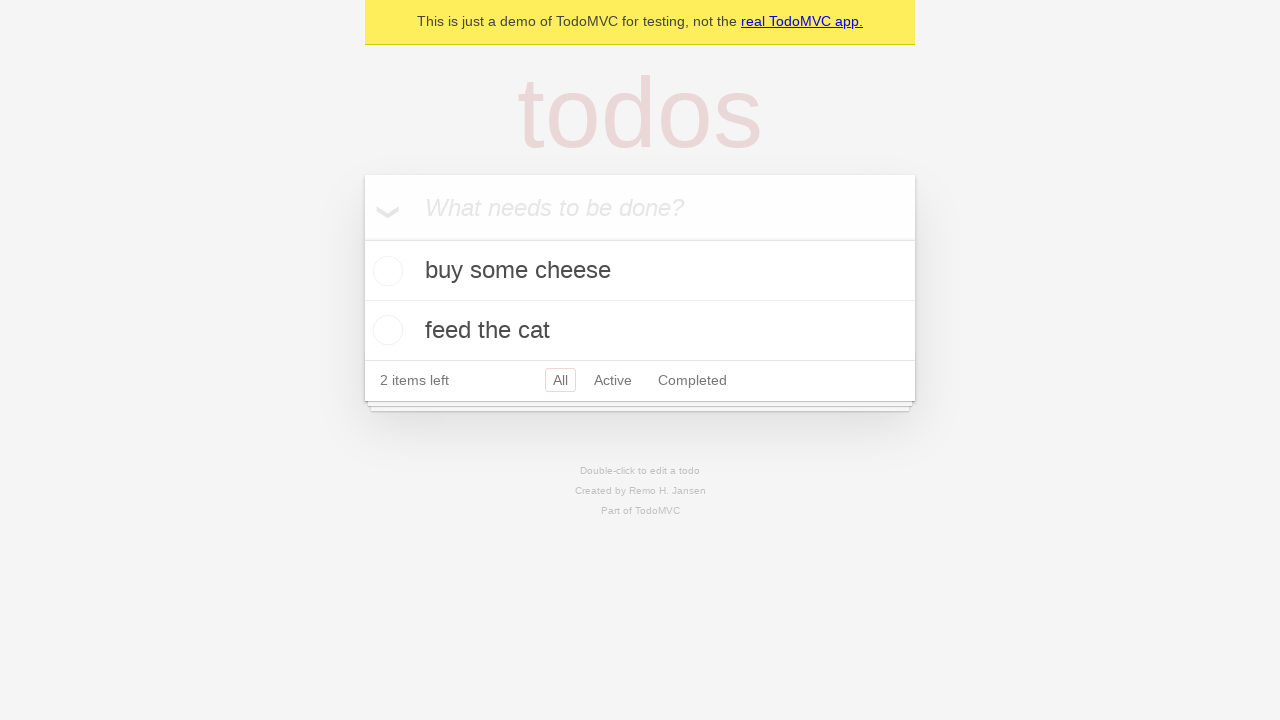

Checked checkbox for first todo item at (385, 271) on internal:testid=[data-testid="todo-item"s] >> nth=0 >> internal:role=checkbox
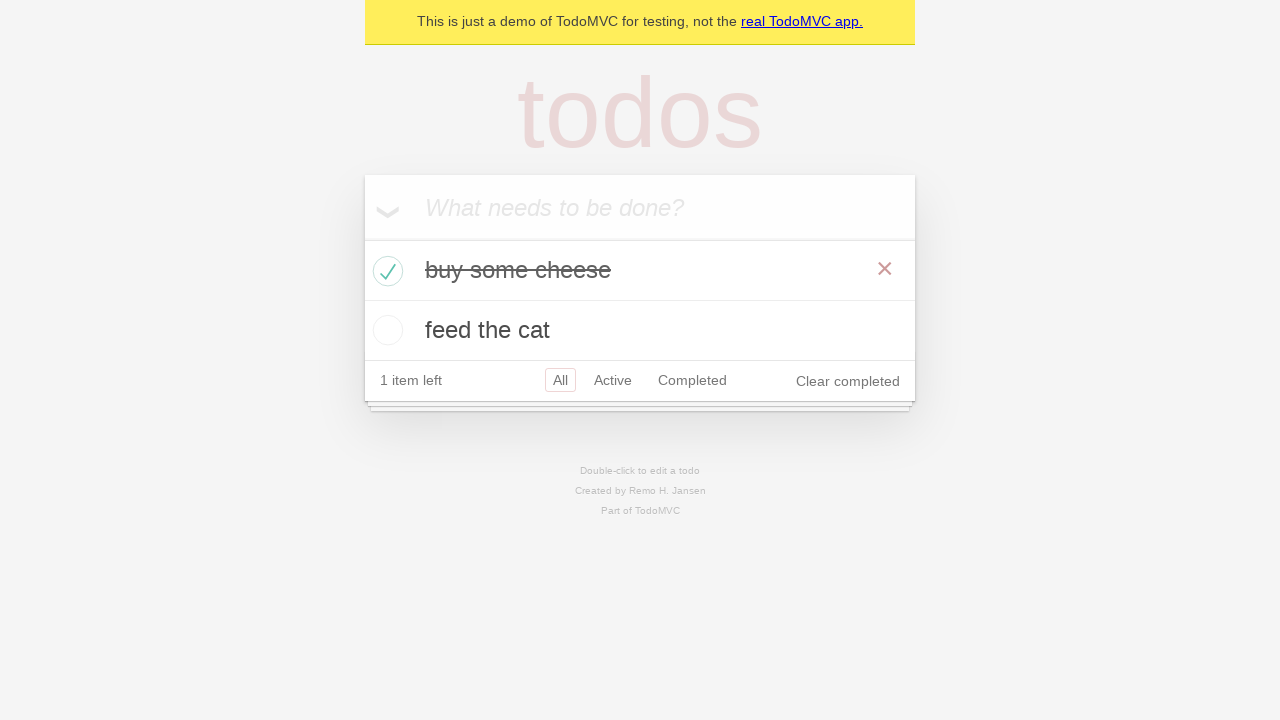

Checked checkbox for second todo item at (385, 330) on internal:testid=[data-testid="todo-item"s] >> nth=1 >> internal:role=checkbox
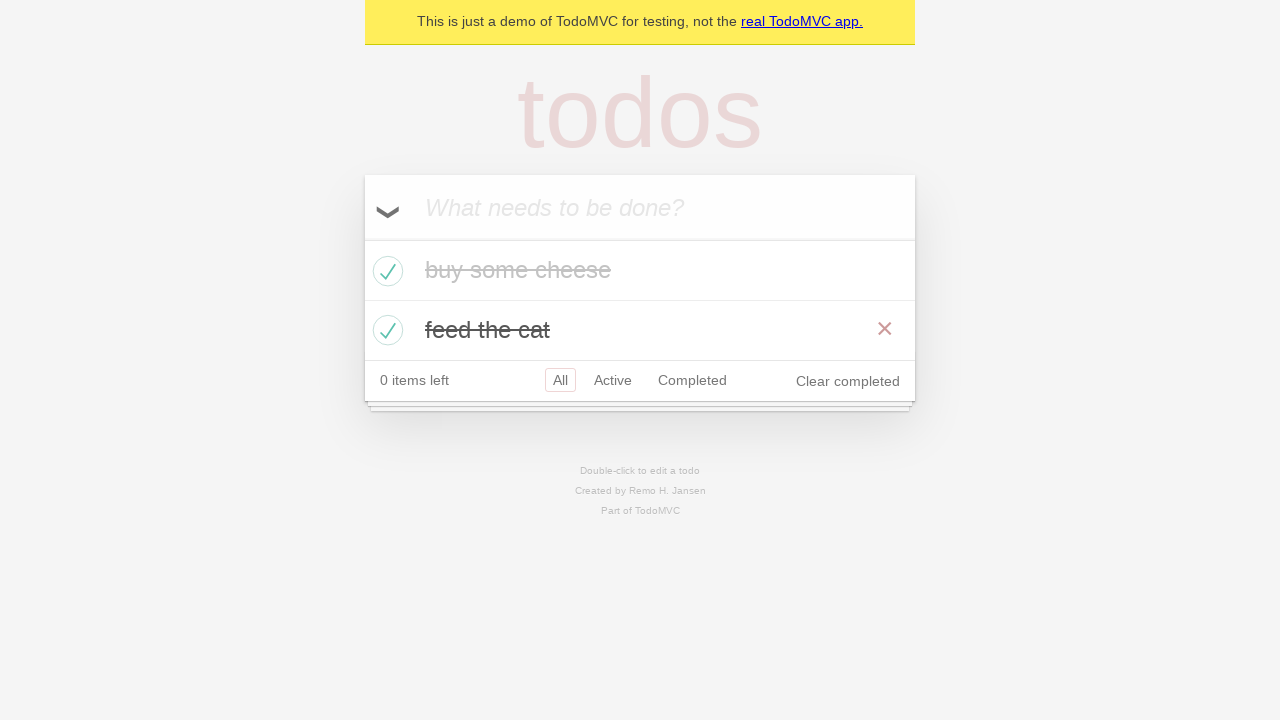

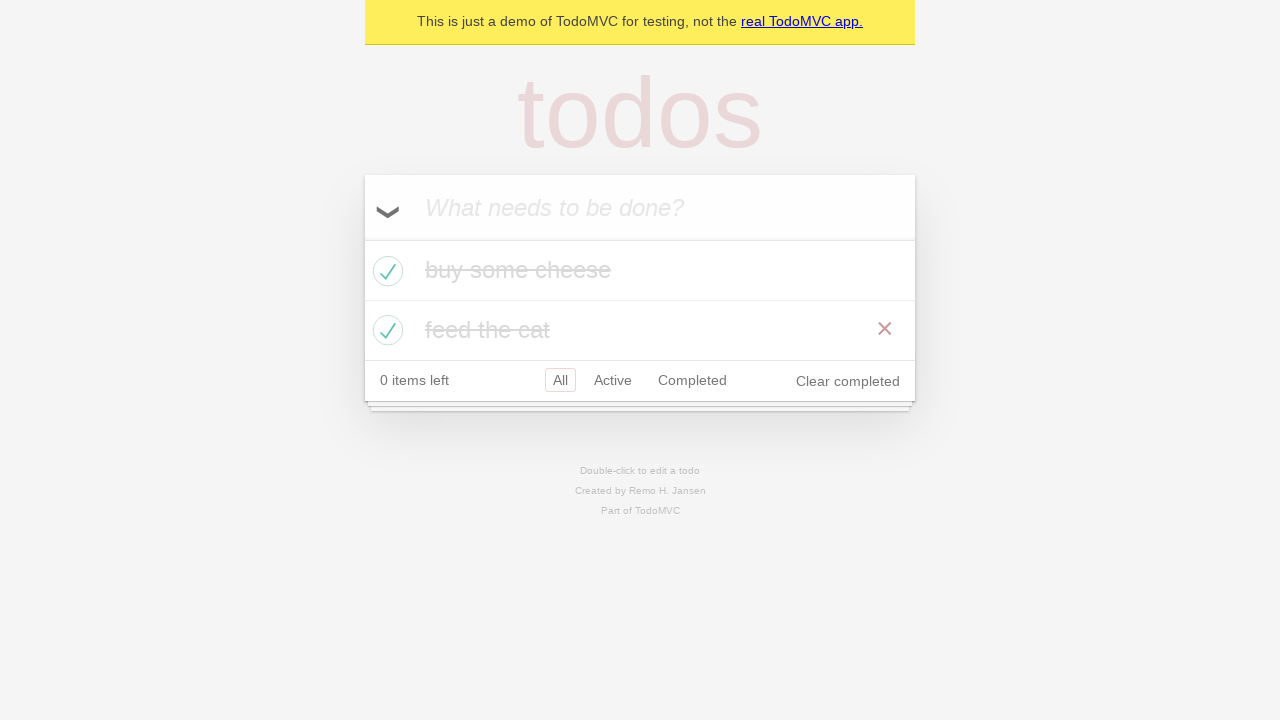